Tests selecting a radio button for Windows operating system and verifies it becomes checked

Starting URL: https://devexpress.github.io/testcafe/example/

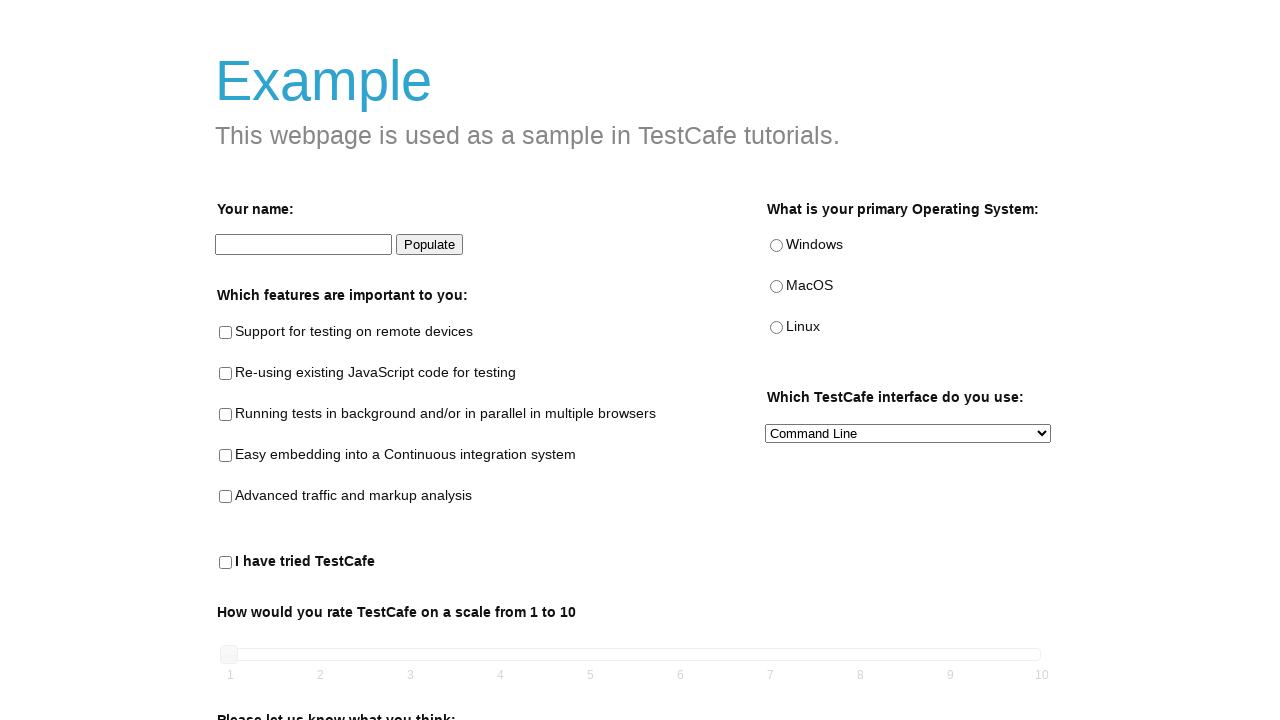

Navigated to TestCafe example page
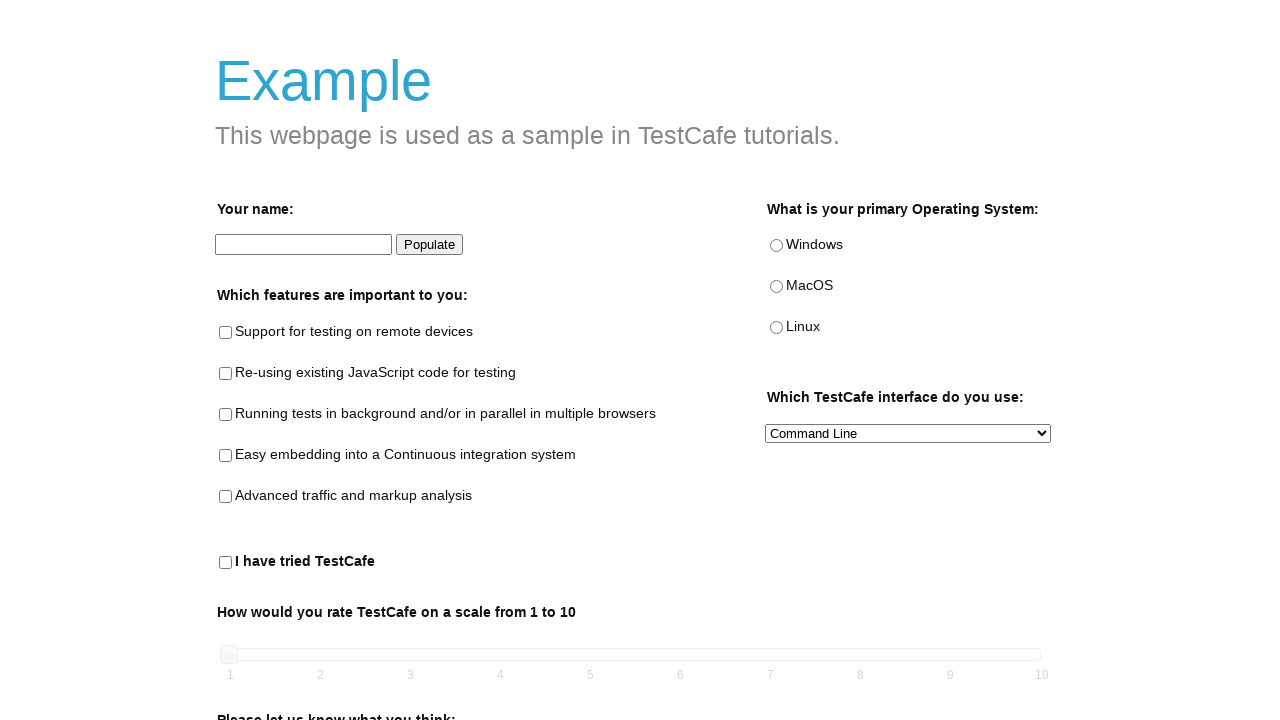

Clicked the Windows radio button at (776, 246) on internal:testid=[data-testid="windows-radio"s]
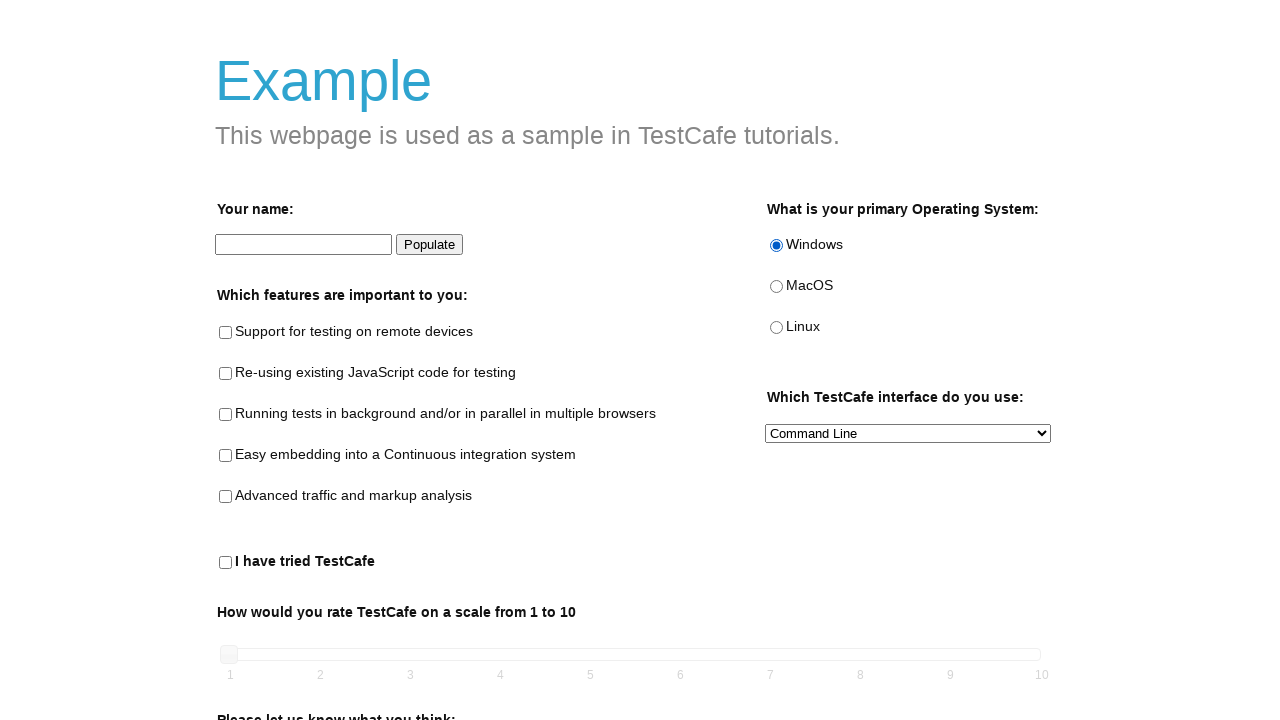

Verified Windows radio button is checked
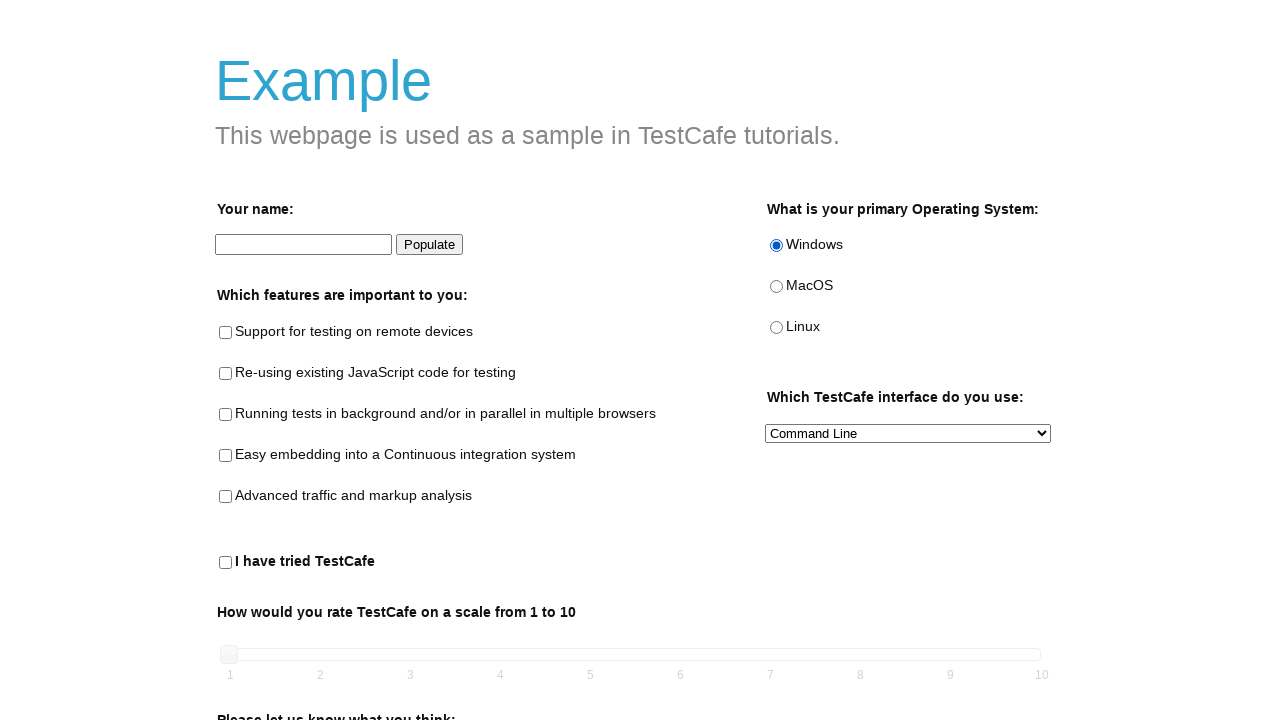

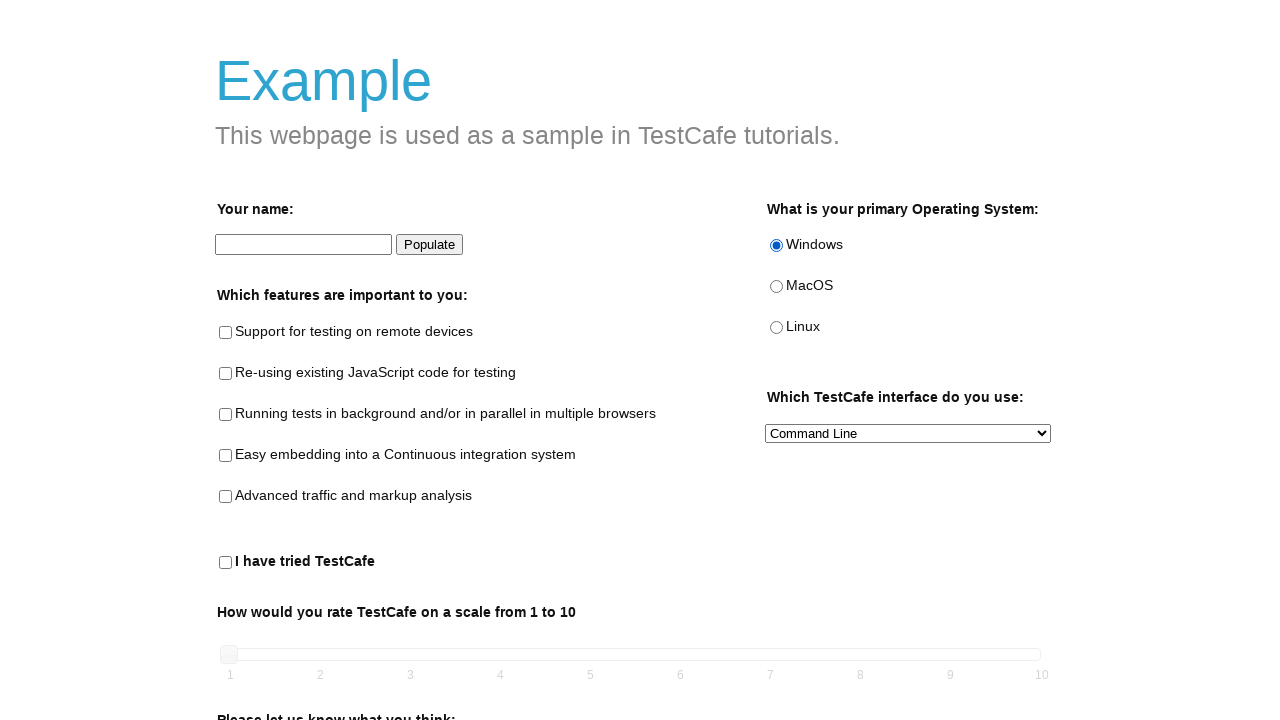